Navigates to the Time and Date world clock page and verifies that the world clock table is present with rows and columns of data.

Starting URL: https://www.timeanddate.com/worldclock/

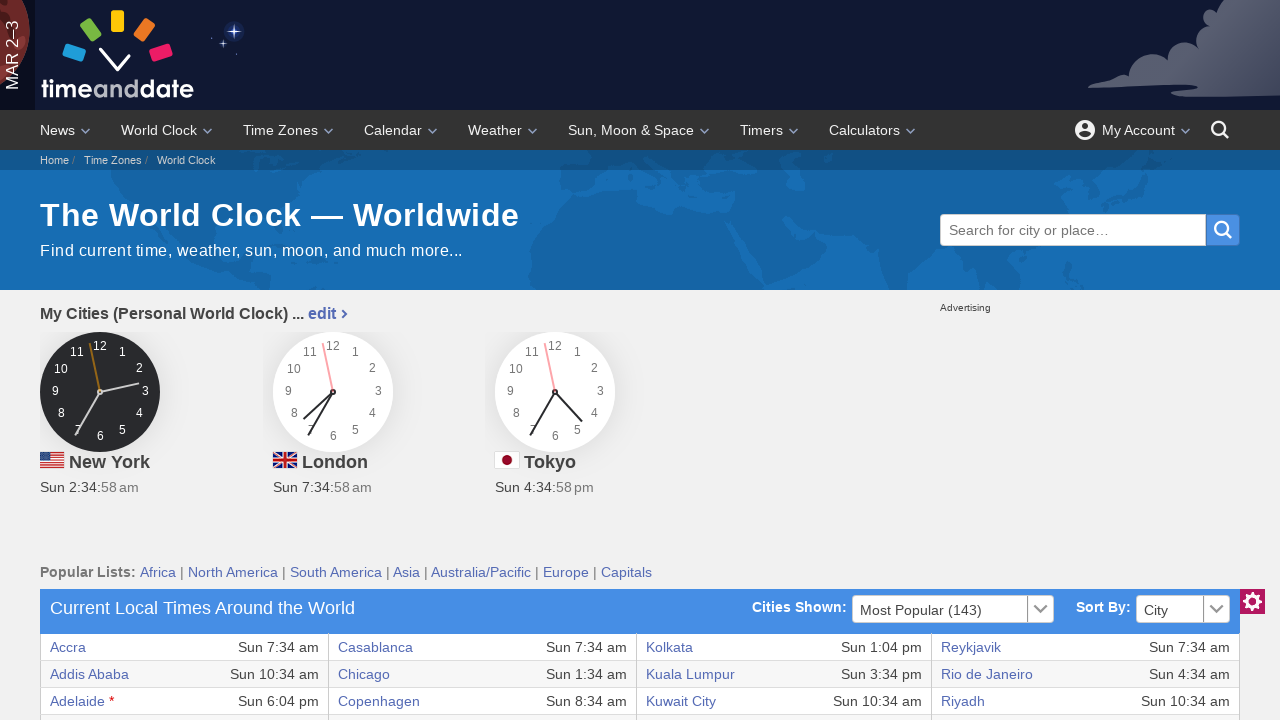

Navigated to Time and Date world clock page
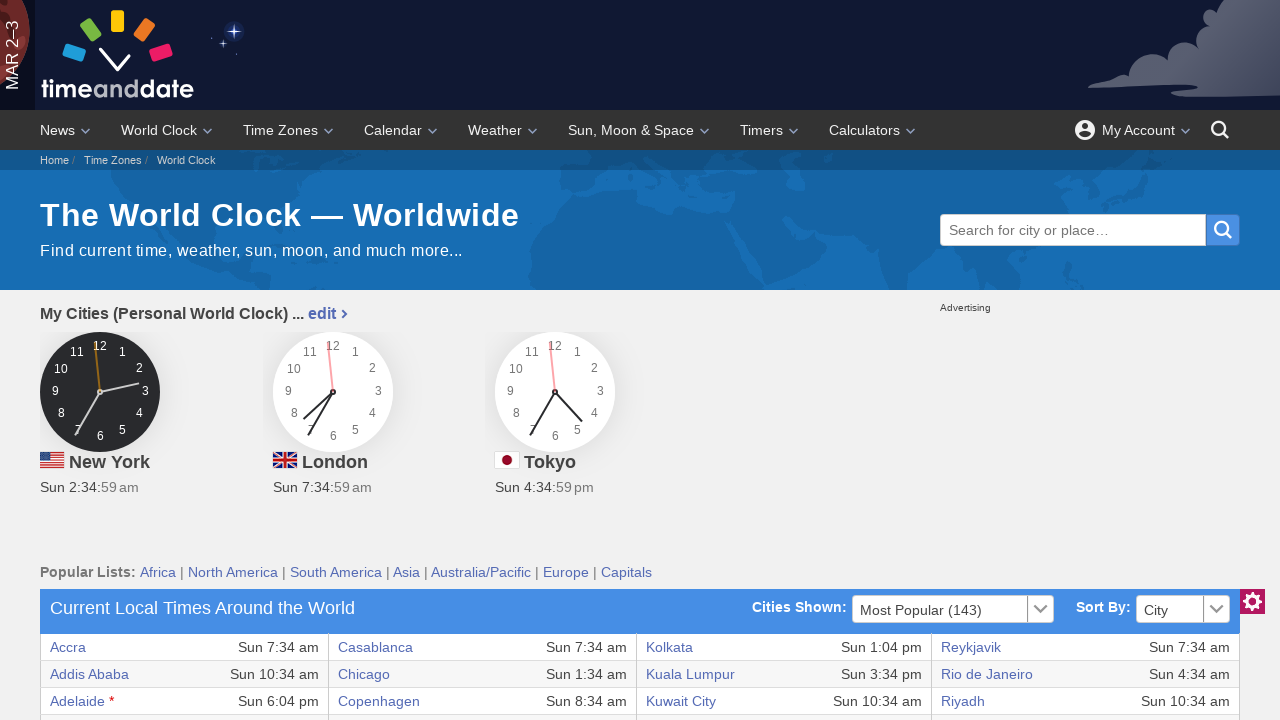

World clock table loaded
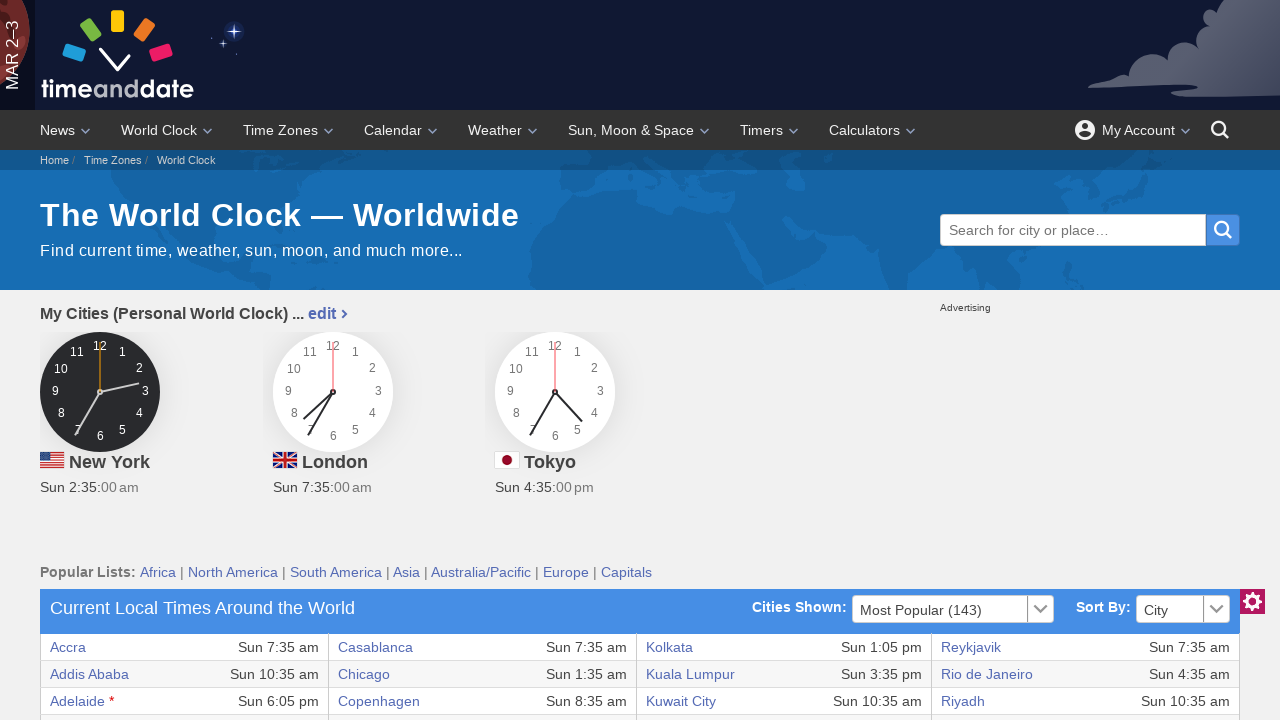

Table rows and columns with data verified
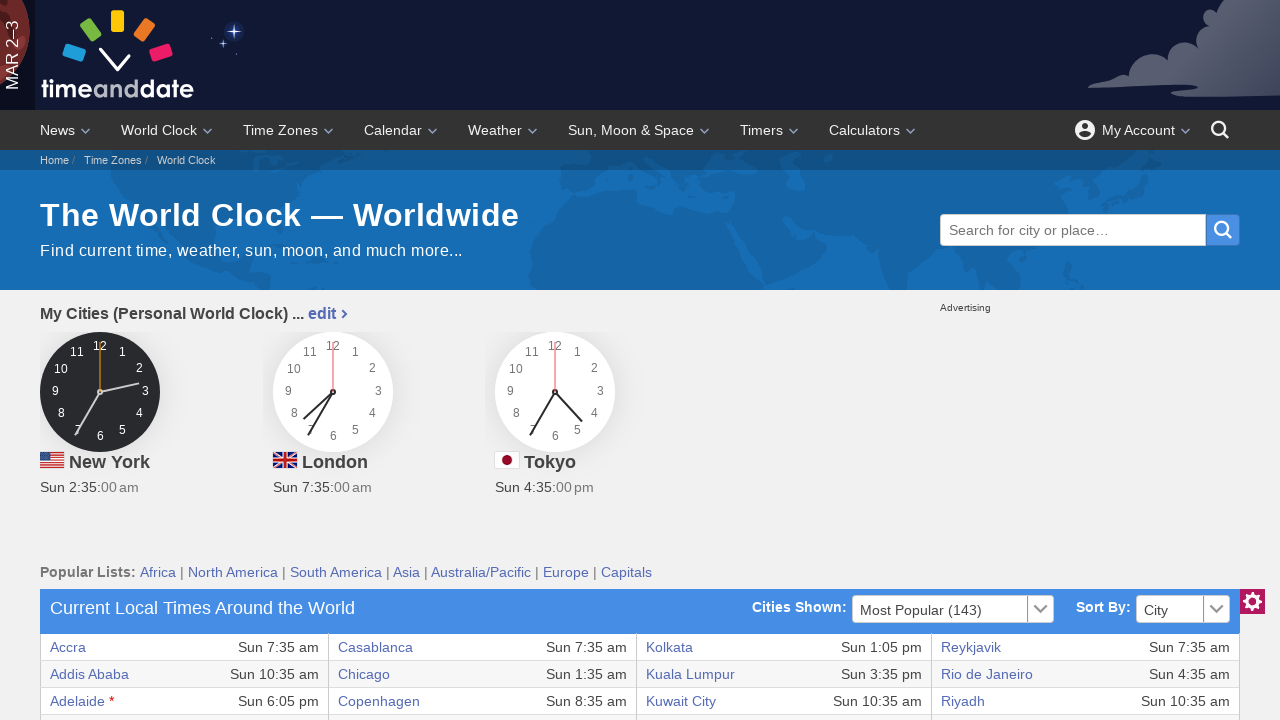

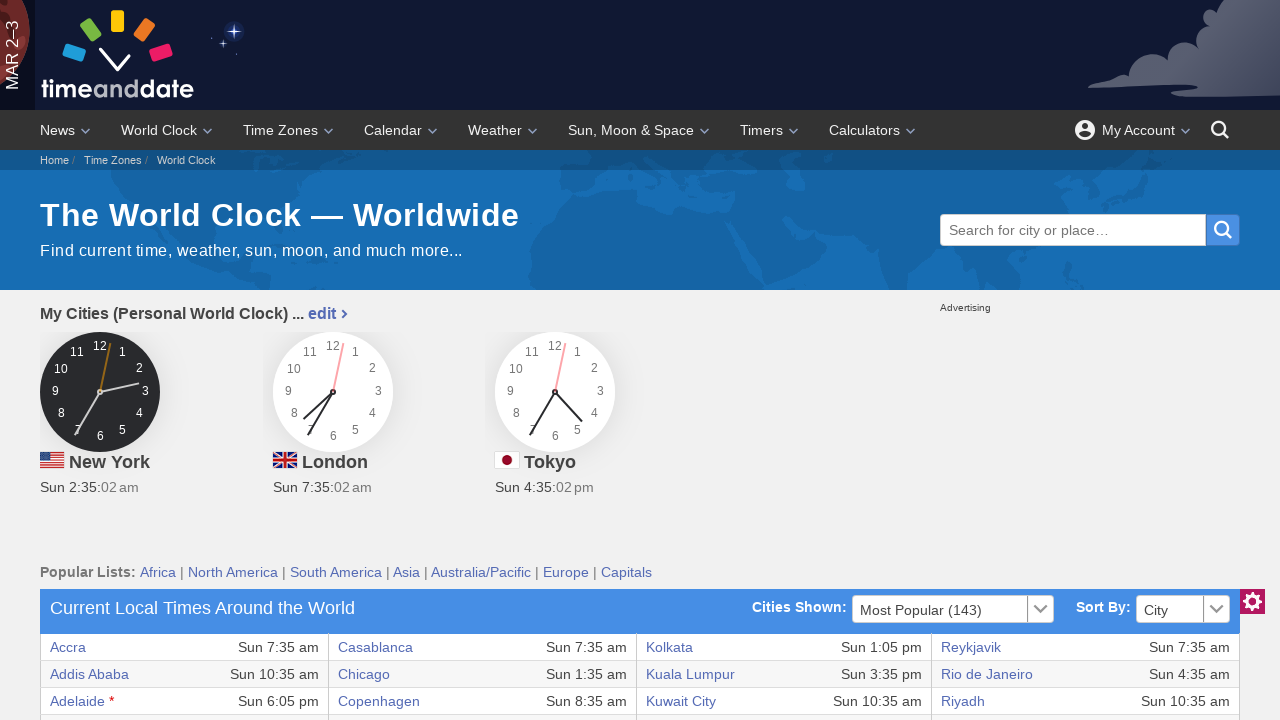